Navigates to the Lakme India website and maximizes the browser window to verify the page loads successfully

Starting URL: https://www.lakmeindia.com/

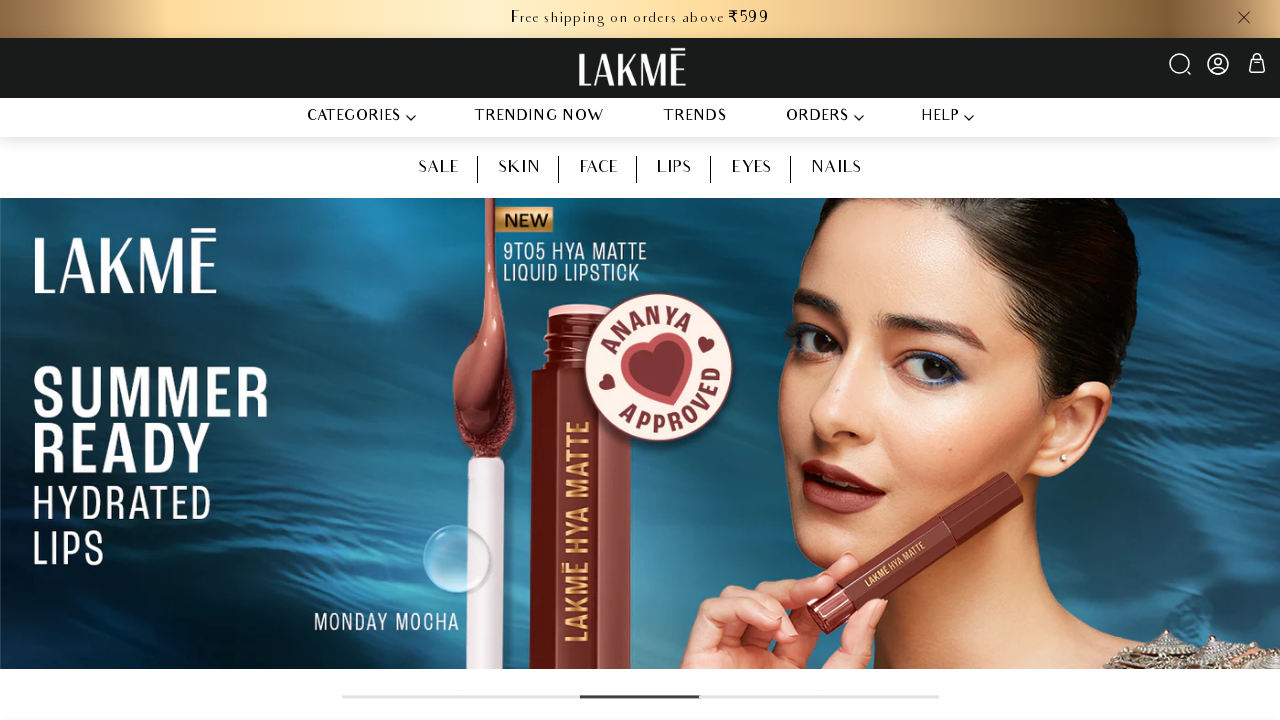

Waited for page to reach domcontentloaded state
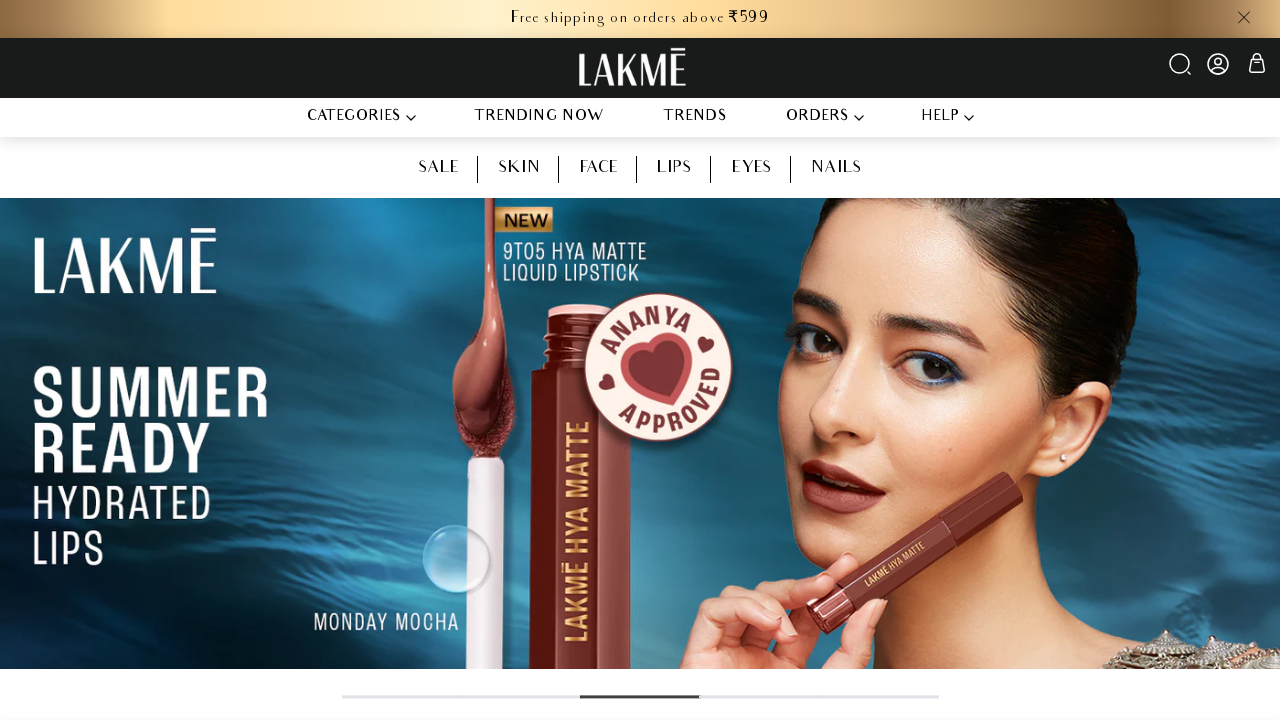

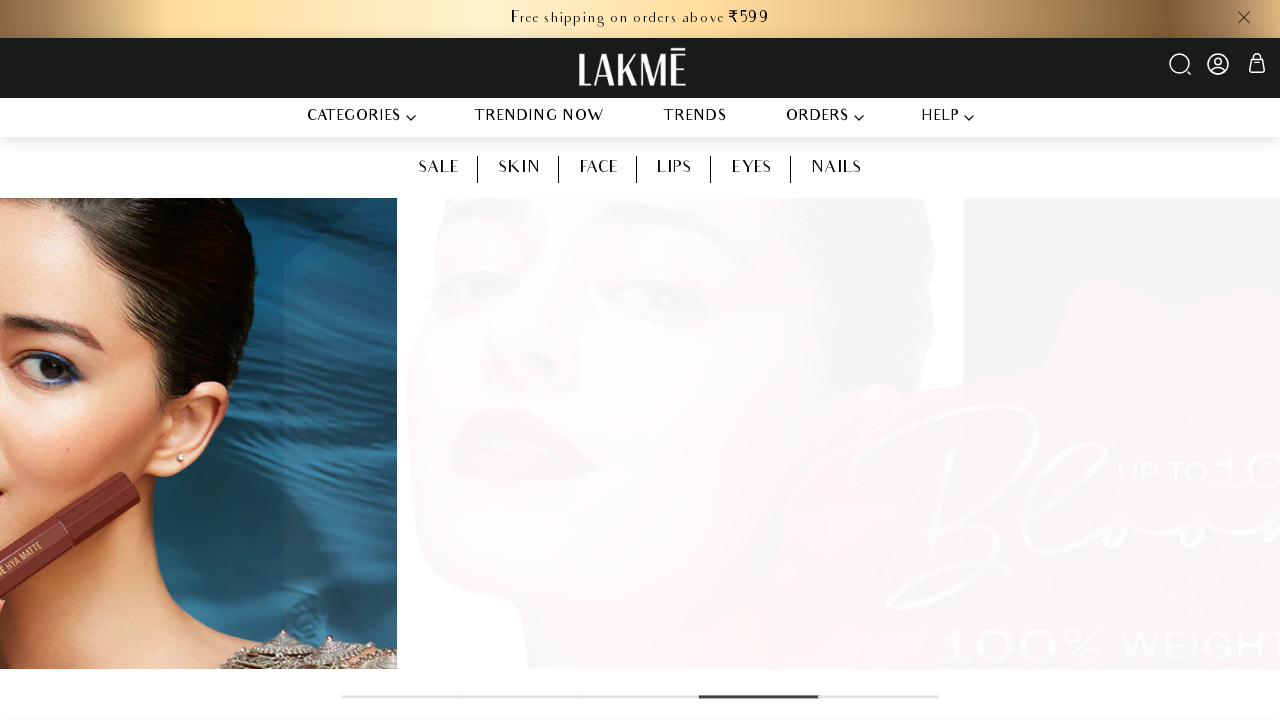